Tests the Python.org search functionality by entering "pycon" in the search box and submitting the search form

Starting URL: http://www.python.org

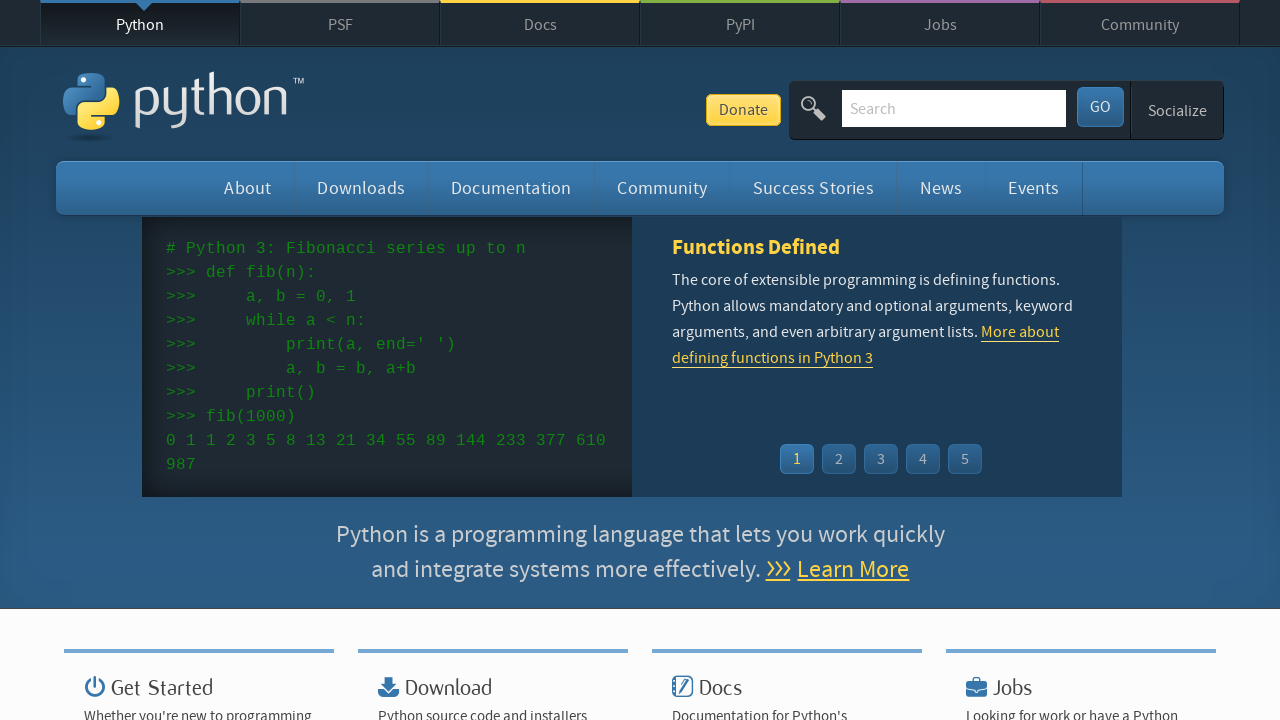

Verified page title contains 'Python'
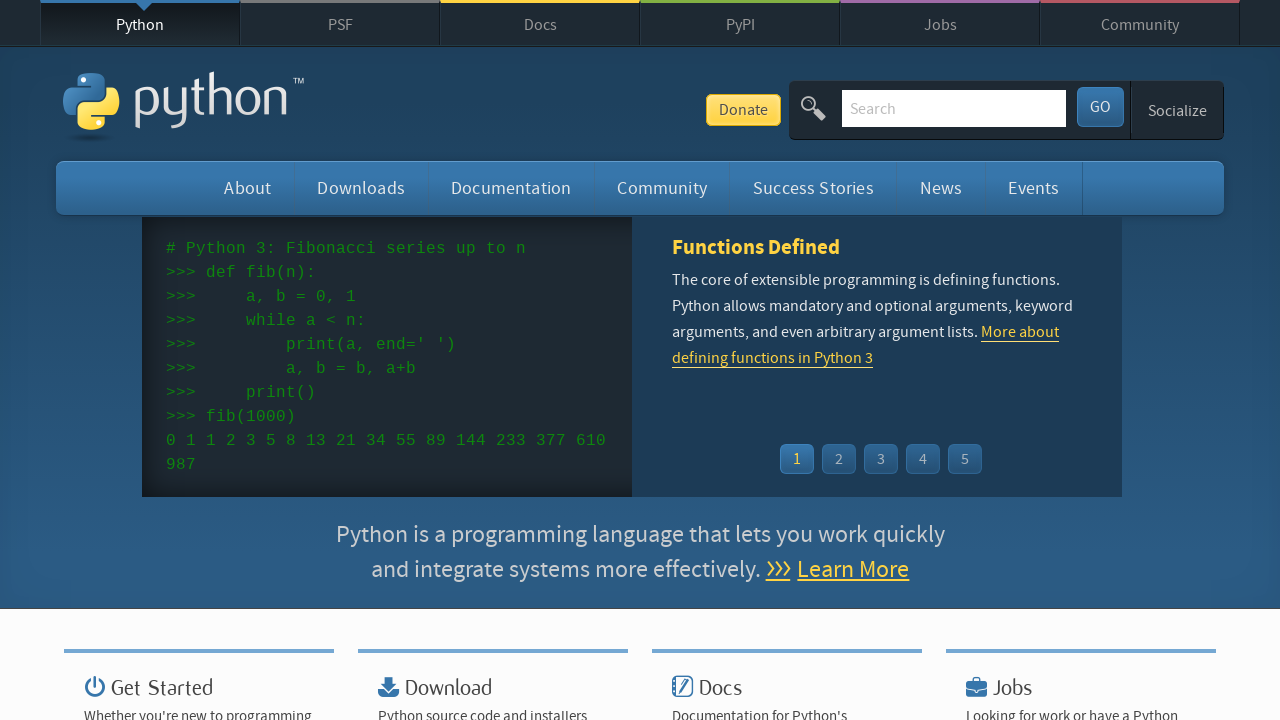

Filled search box with 'pycon' on input[name='q']
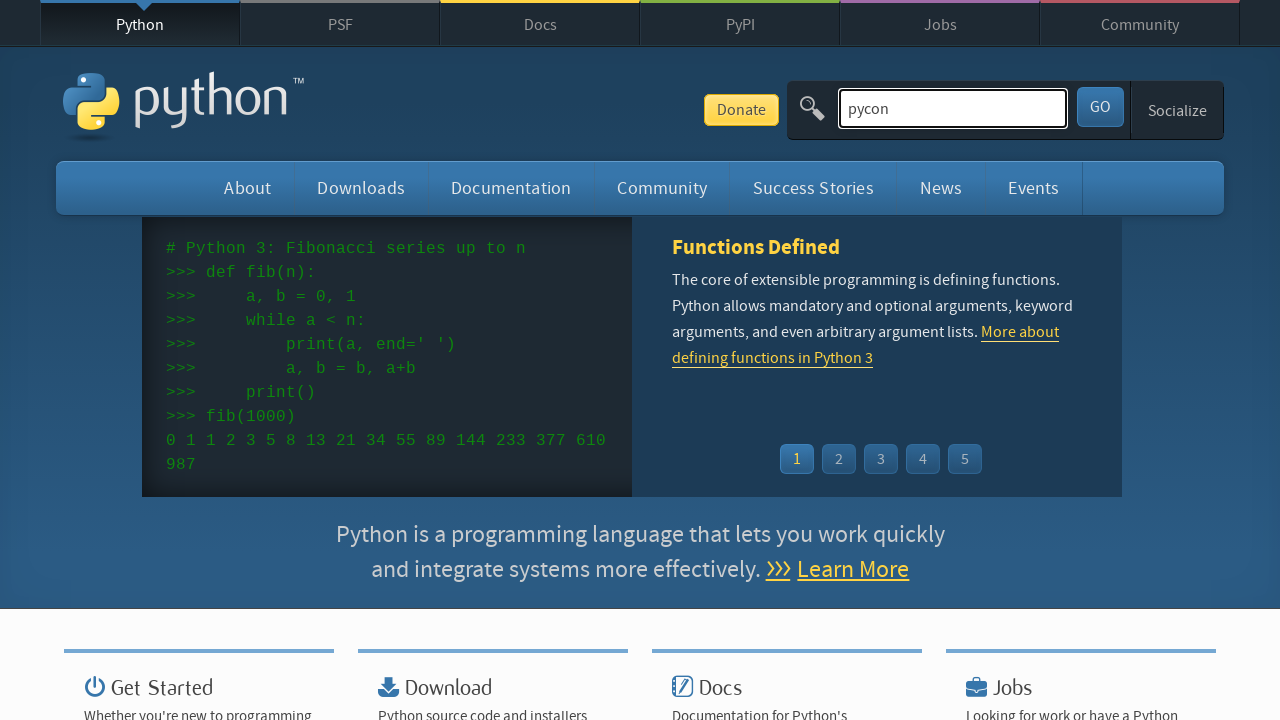

Pressed Enter to submit search form on input[name='q']
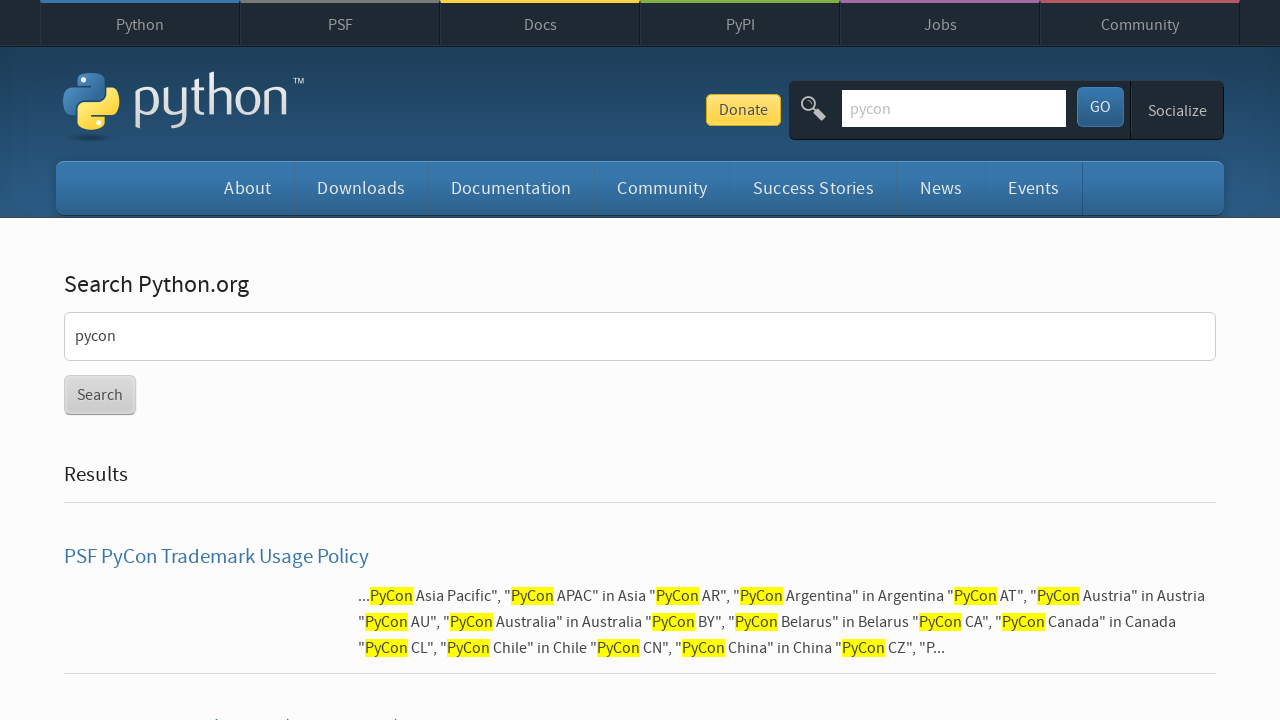

Waited for page to reach networkidle state
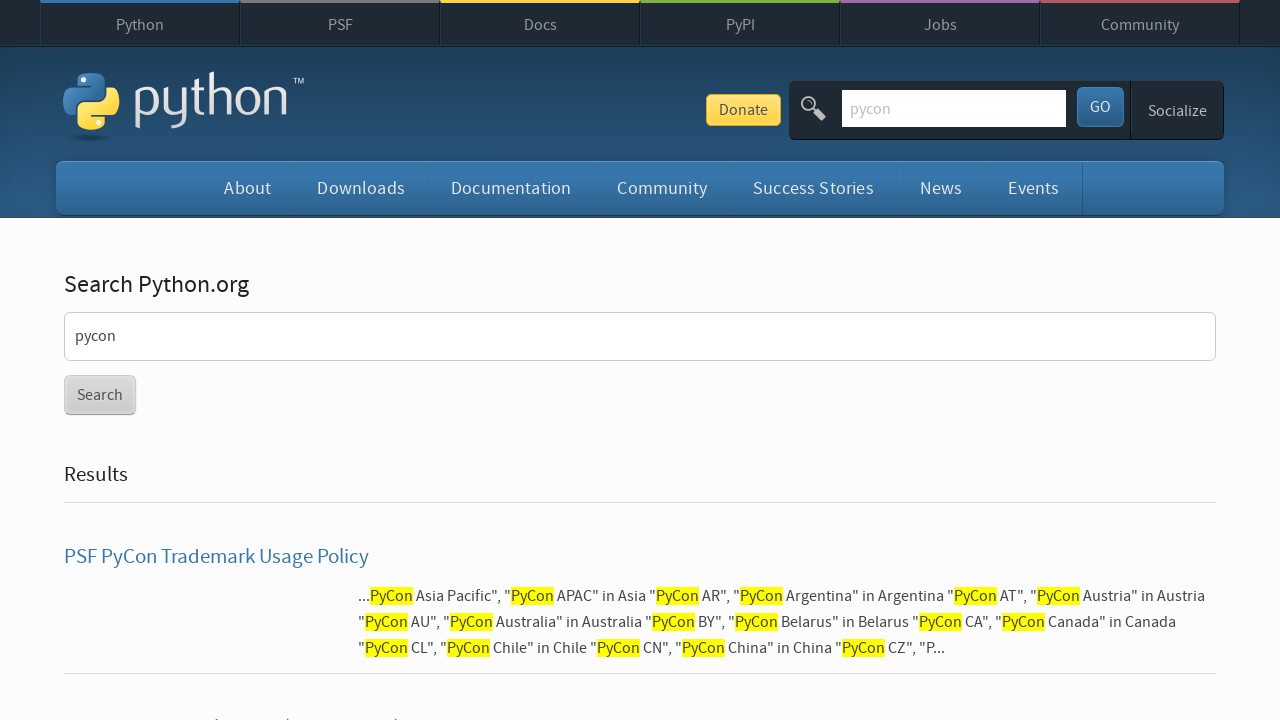

Verified search results are present (no 'No results found' message)
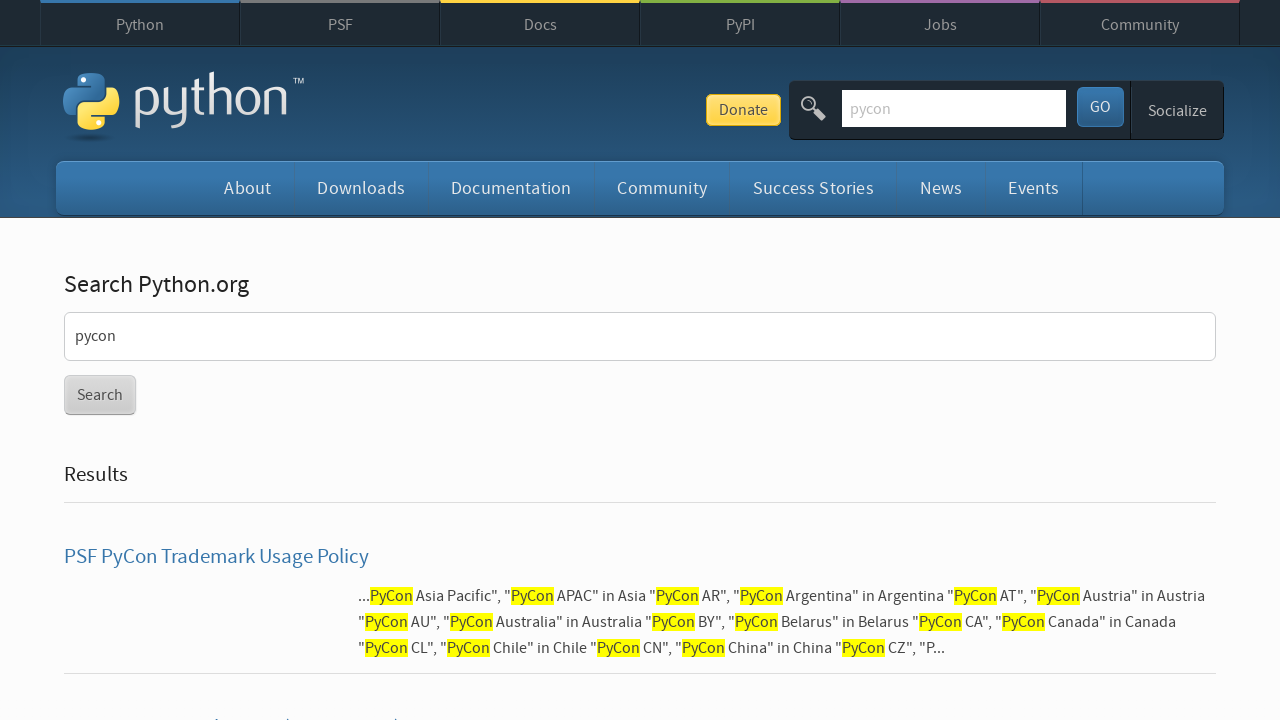

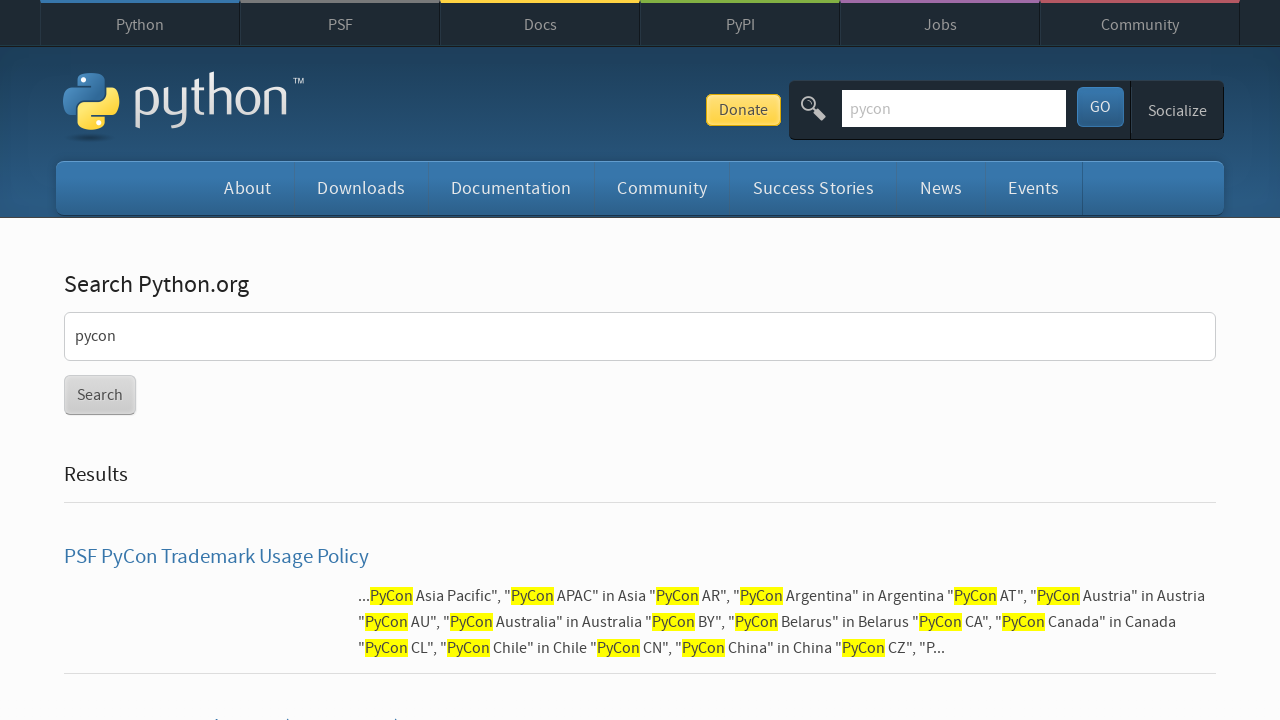